Tests browser window handling by clicking a link that opens a new window, then switching between the parent and child windows to verify their titles.

Starting URL: https://opensource-demo.orangehrmlive.com/web/index.php/auth/login

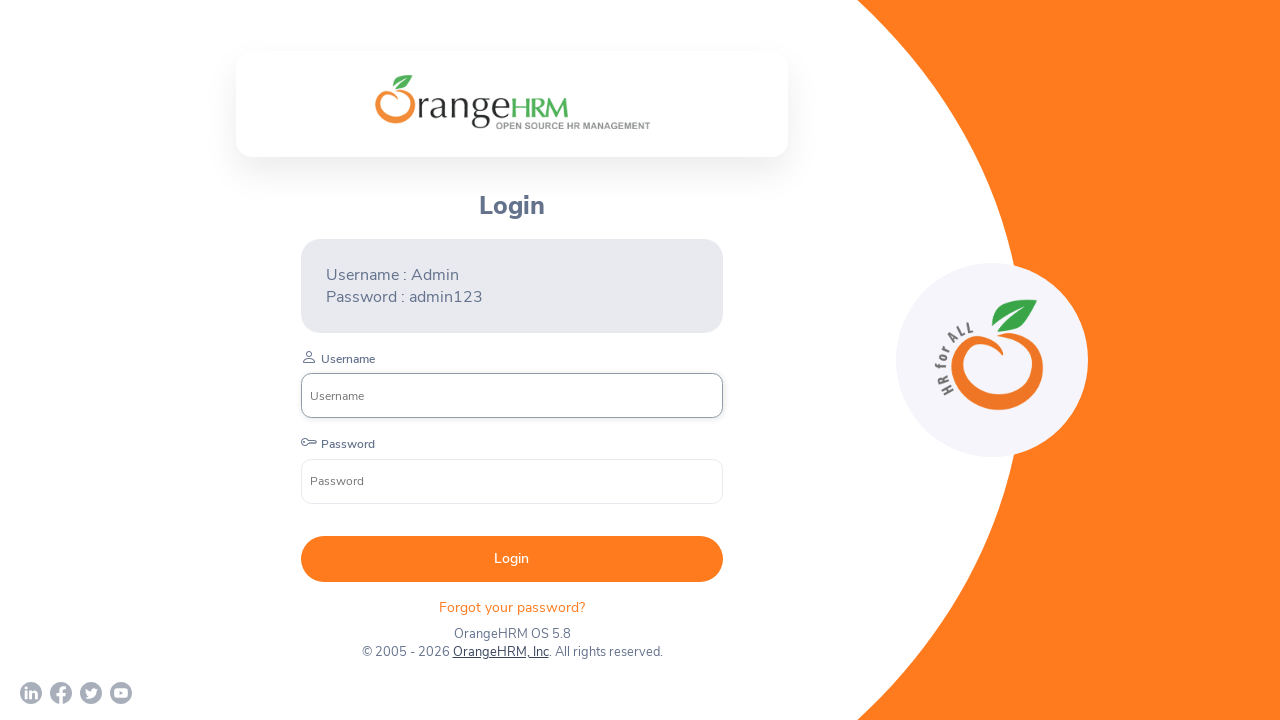

Clicked on 'OrangeHRM, Inc' link to open new window at (500, 652) on xpath=//a[normalize-space()='OrangeHRM, Inc']
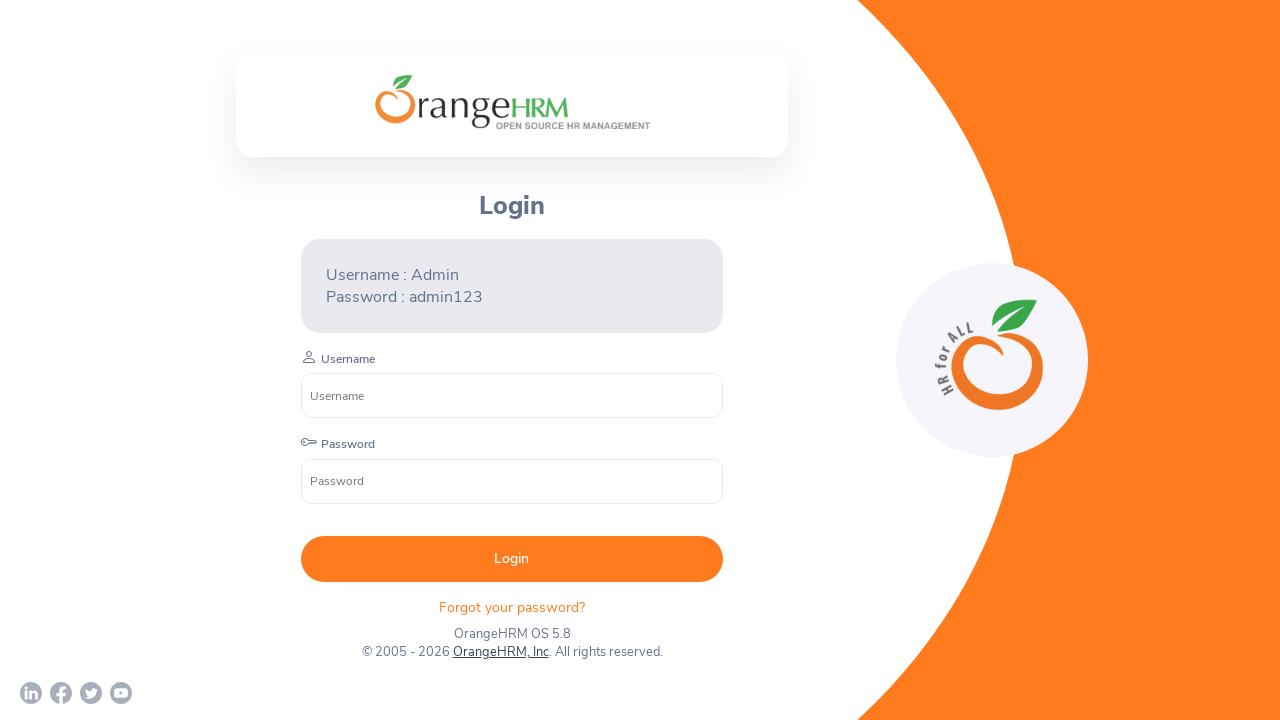

Obtained reference to new child window page
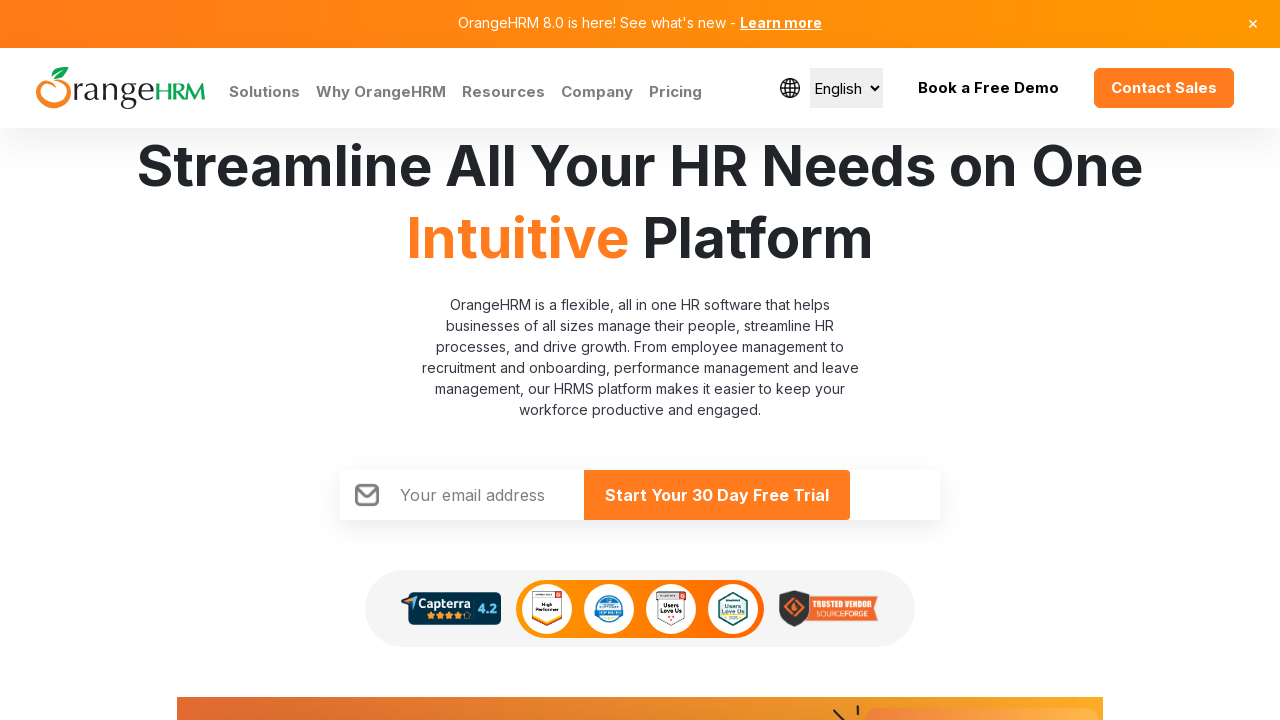

Child window page loaded successfully
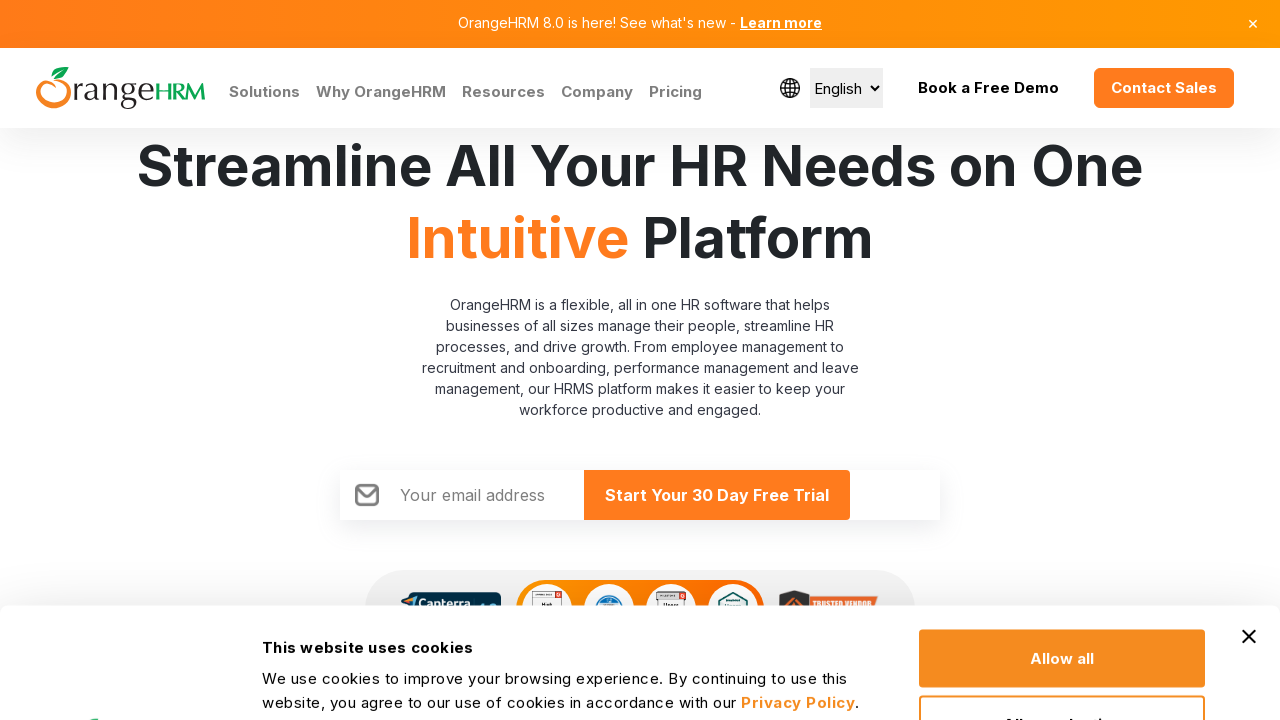

Retrieved all pages in browser context
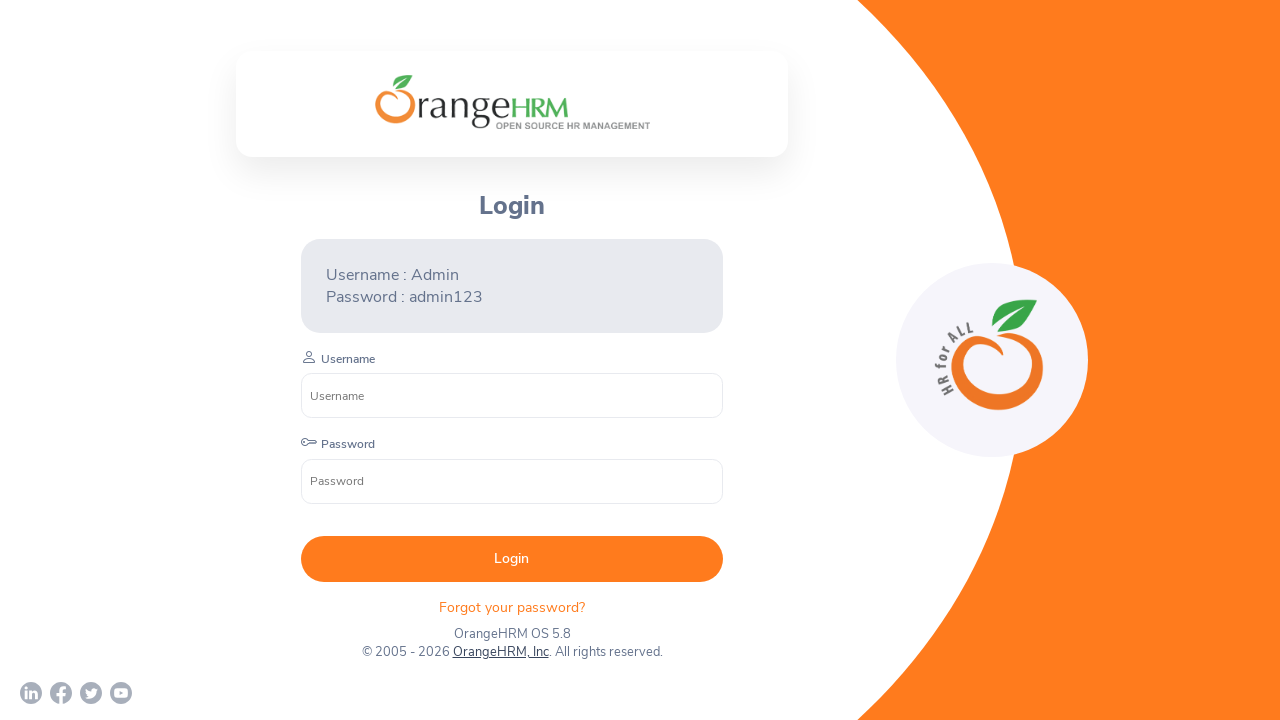

Verified parent window with title 'OrangeHRM'
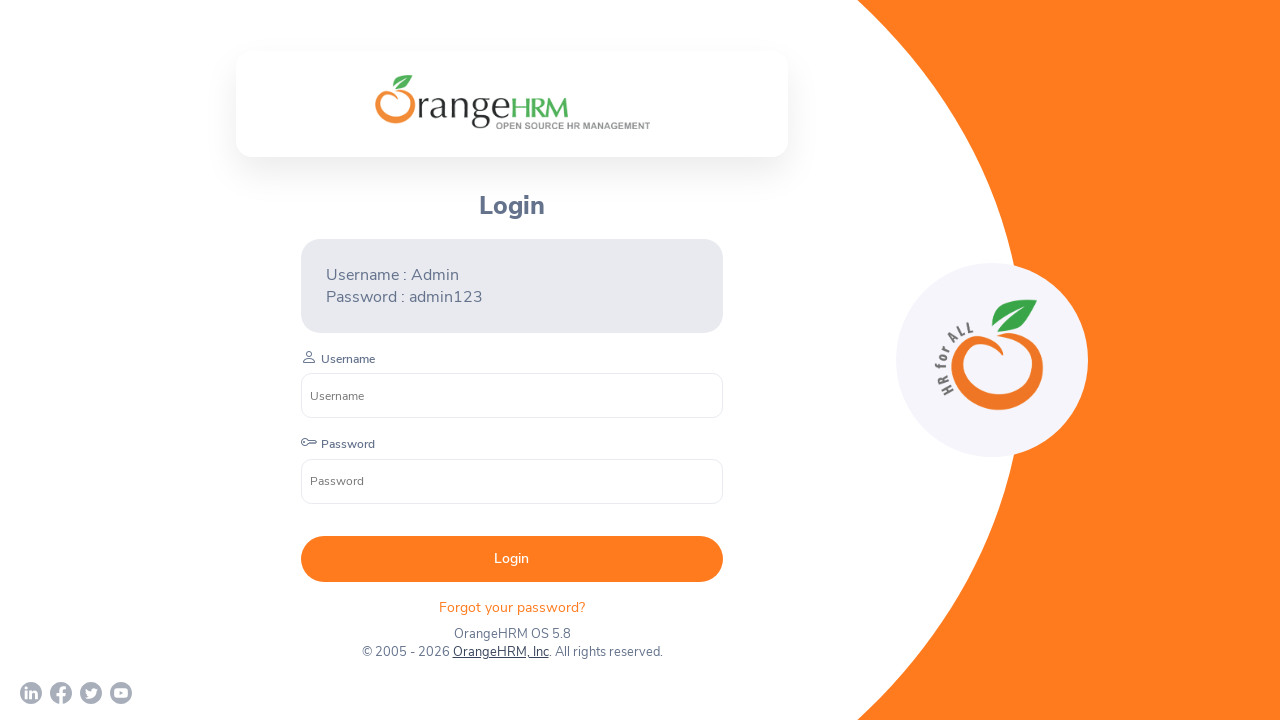

Verified child window with title 'Human Resources Management Software | HRMS | OrangeHRM'
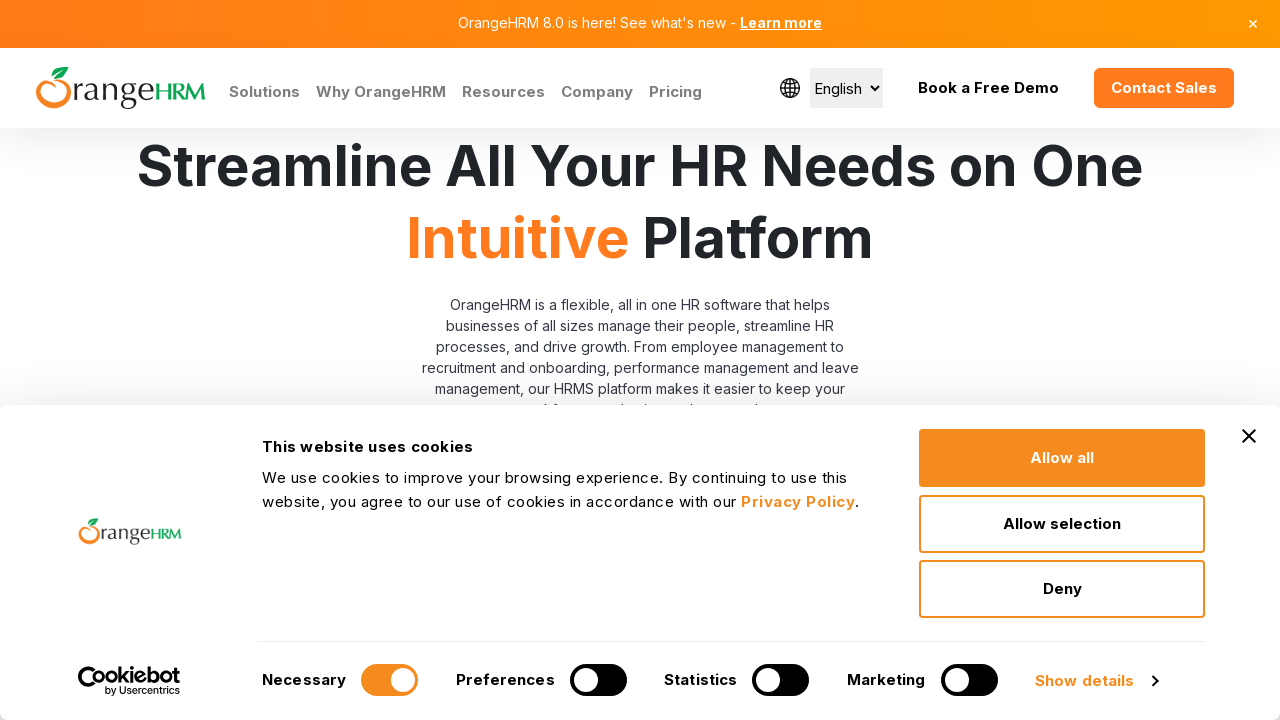

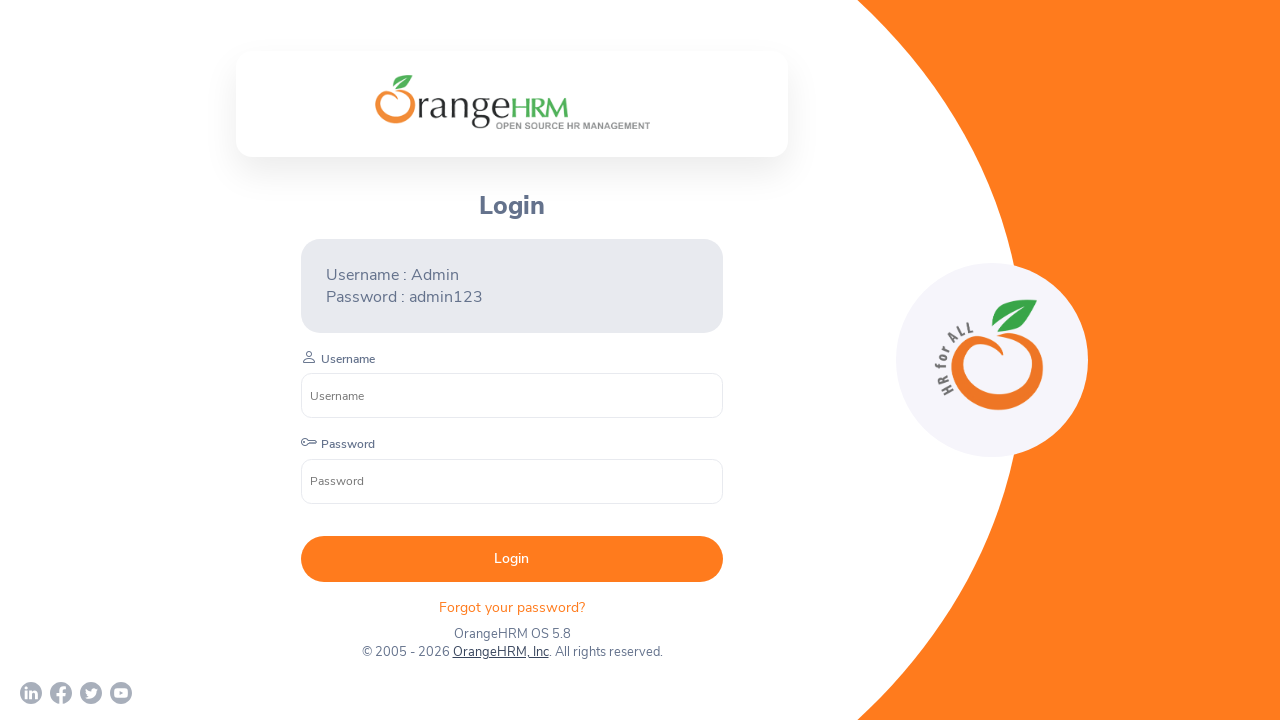